Navigates to the Kona World website and verifies the page loads successfully

Starting URL: http://www.konaworld.com

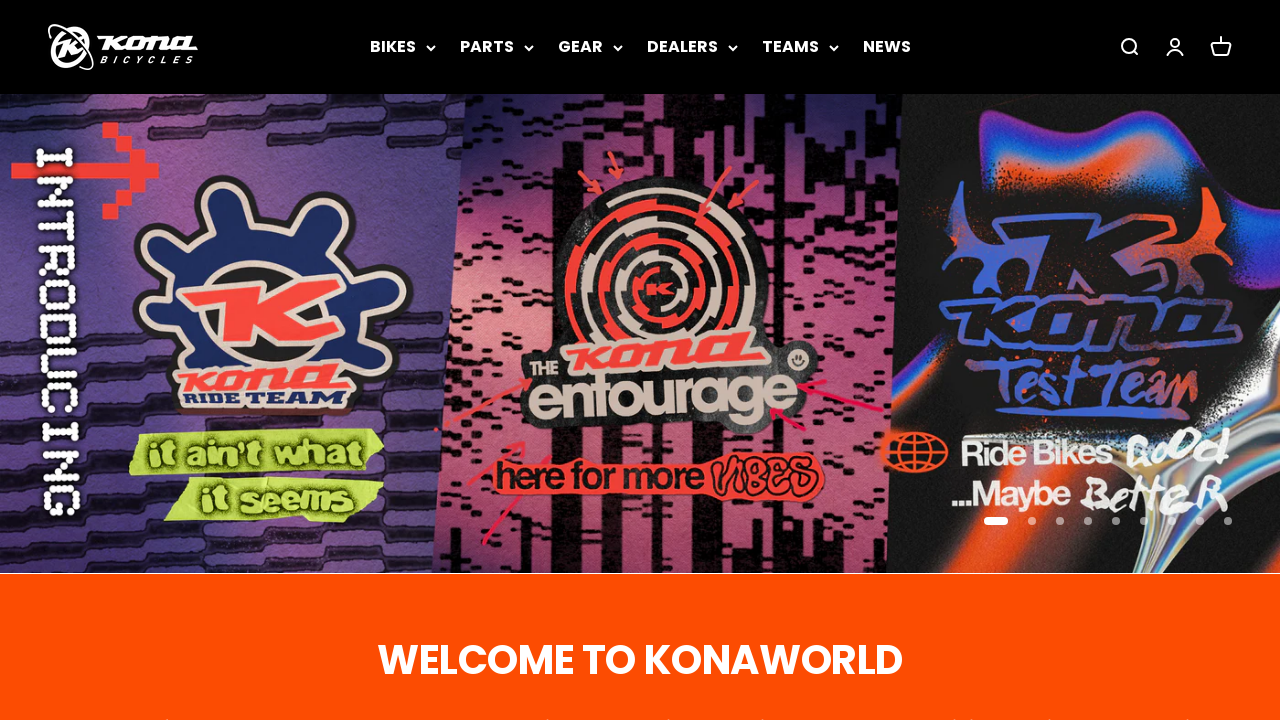

Waited for page DOM content to load
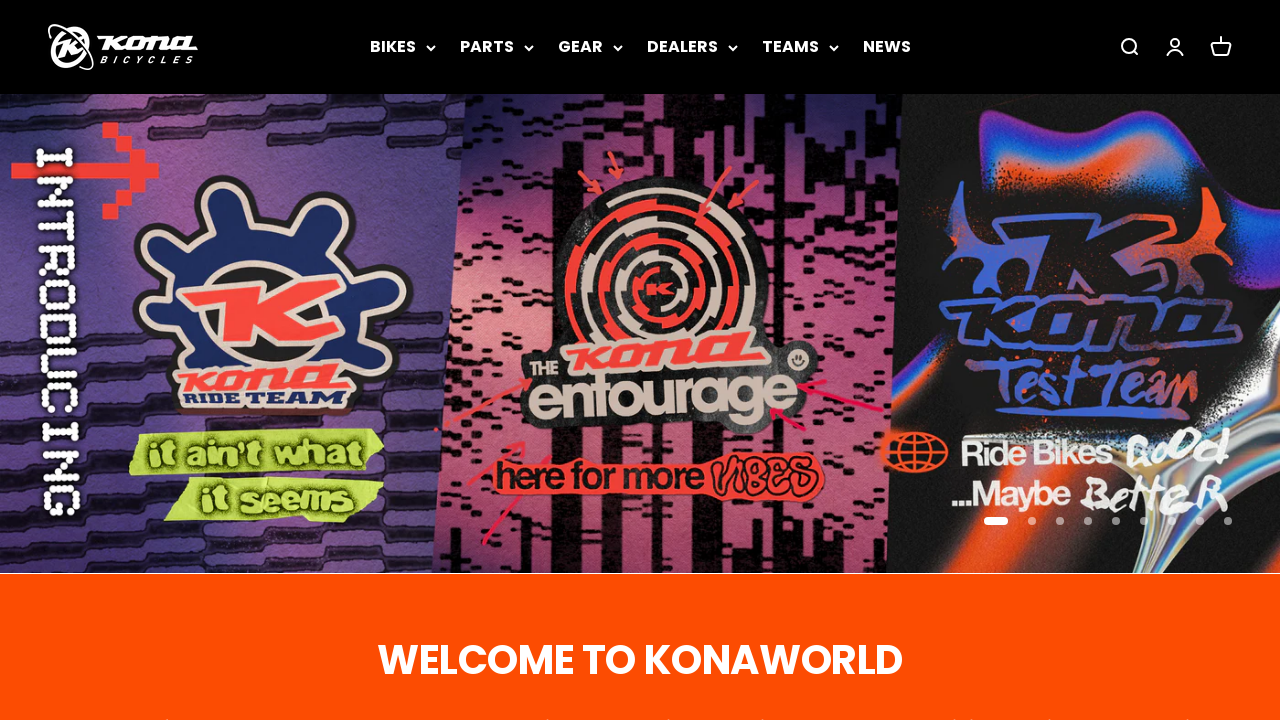

Verified body element is present on Kona World website
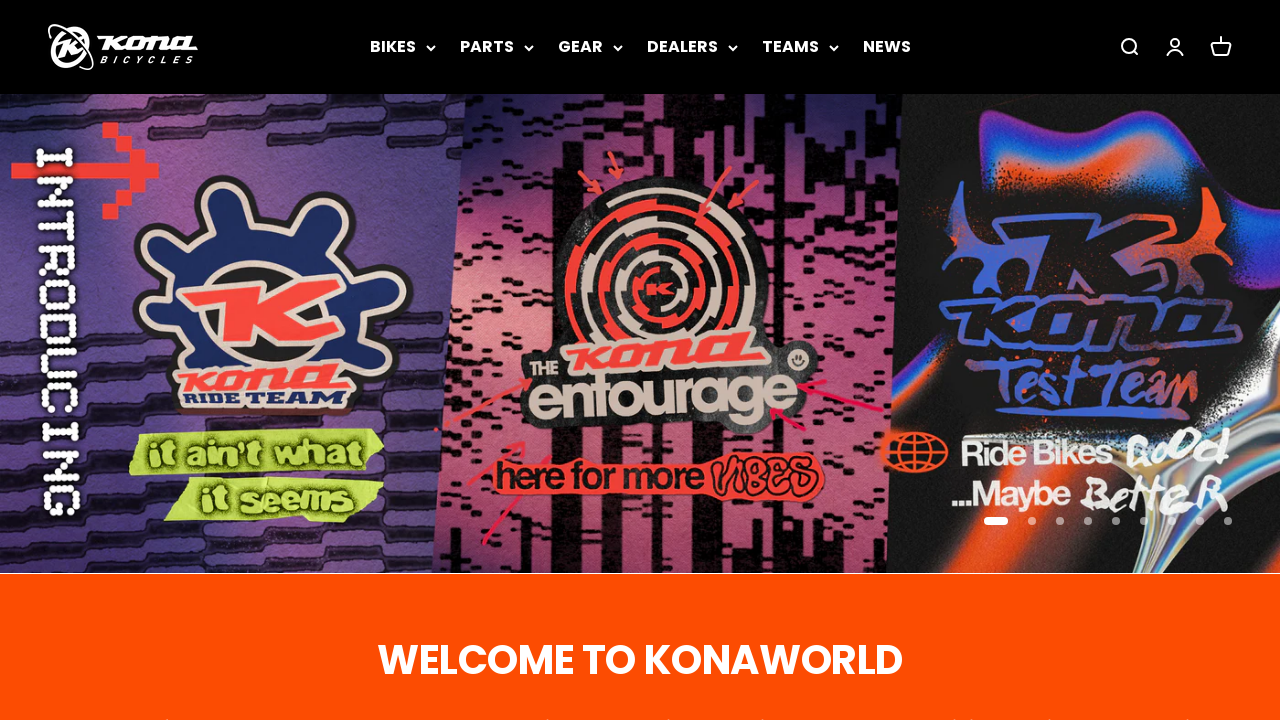

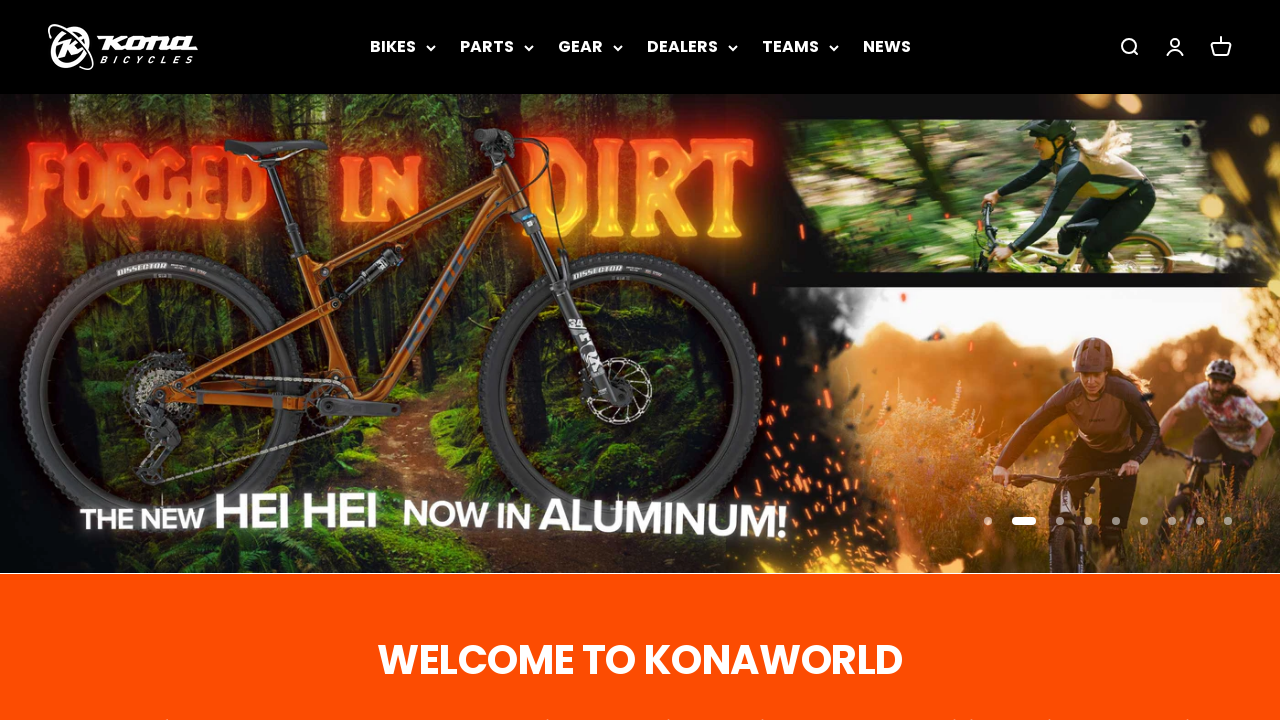